Tests dynamic controls page by clicking Remove button, verifying "It's gone!" message appears, then clicking Add button and verifying the message appears again

Starting URL: https://the-internet.herokuapp.com/dynamic_controls

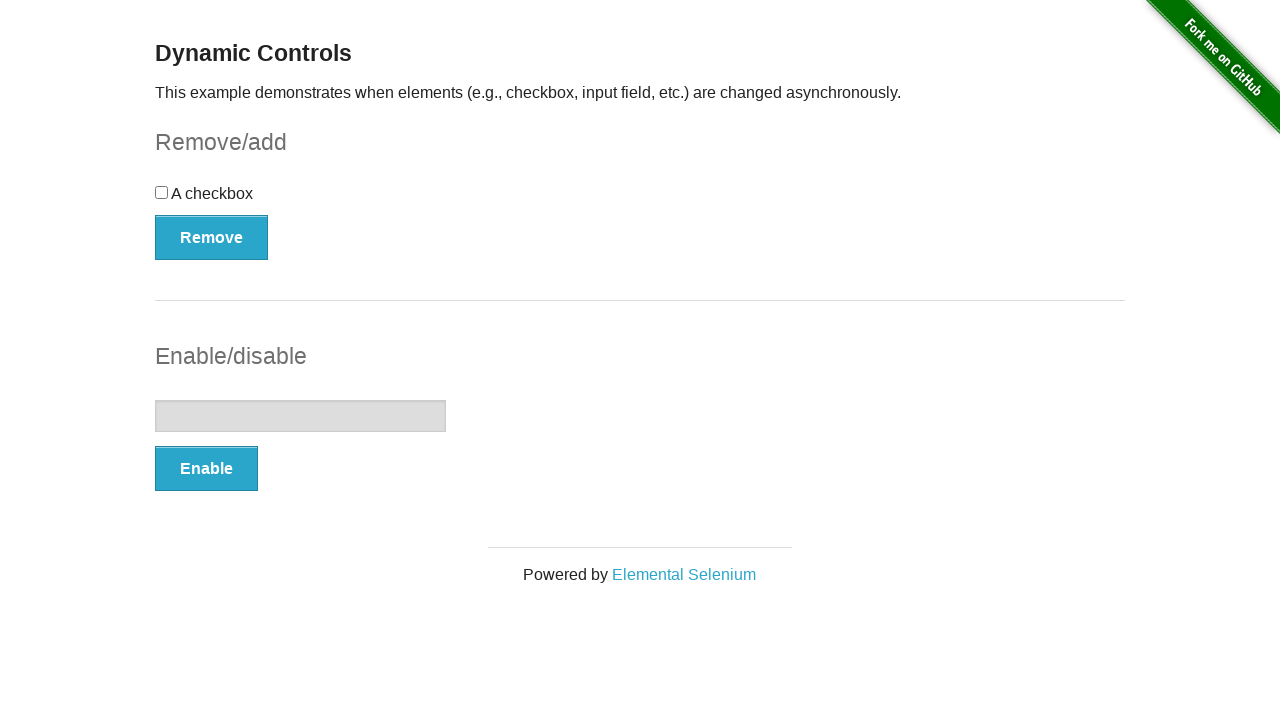

Clicked Remove button at (212, 237) on xpath=//*[text()='Remove']
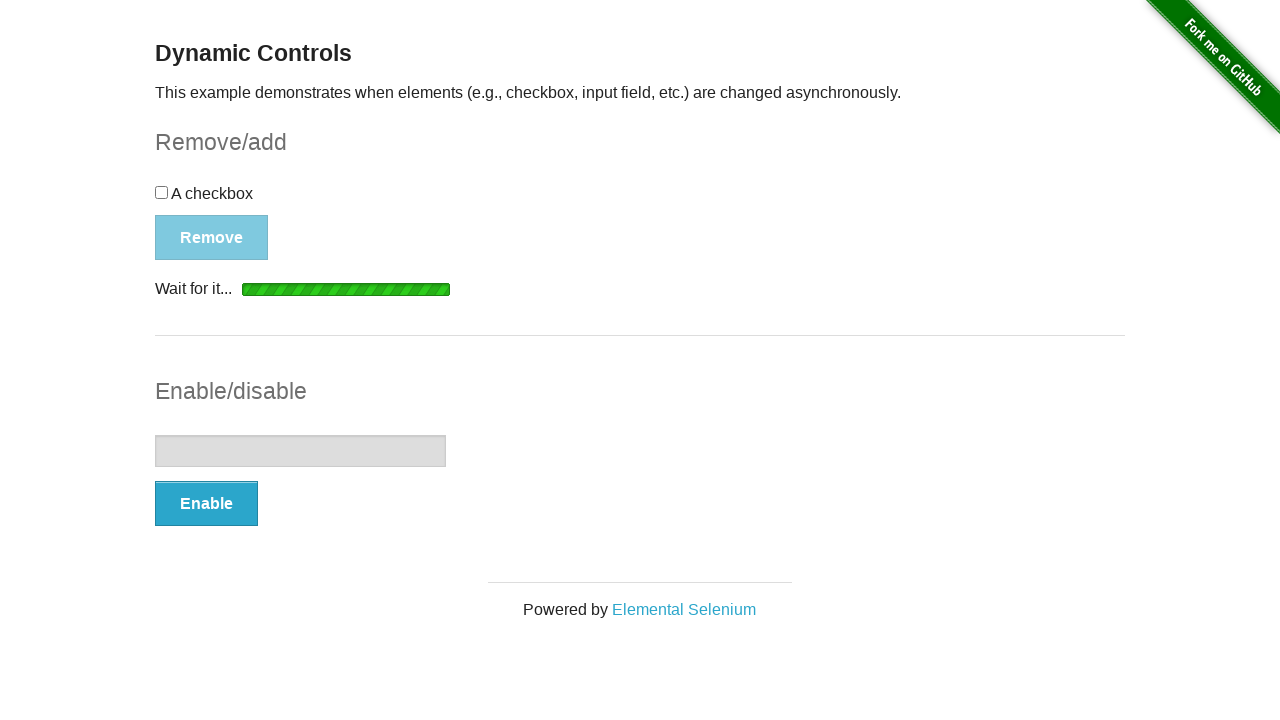

Waited for and found "It's gone!" message
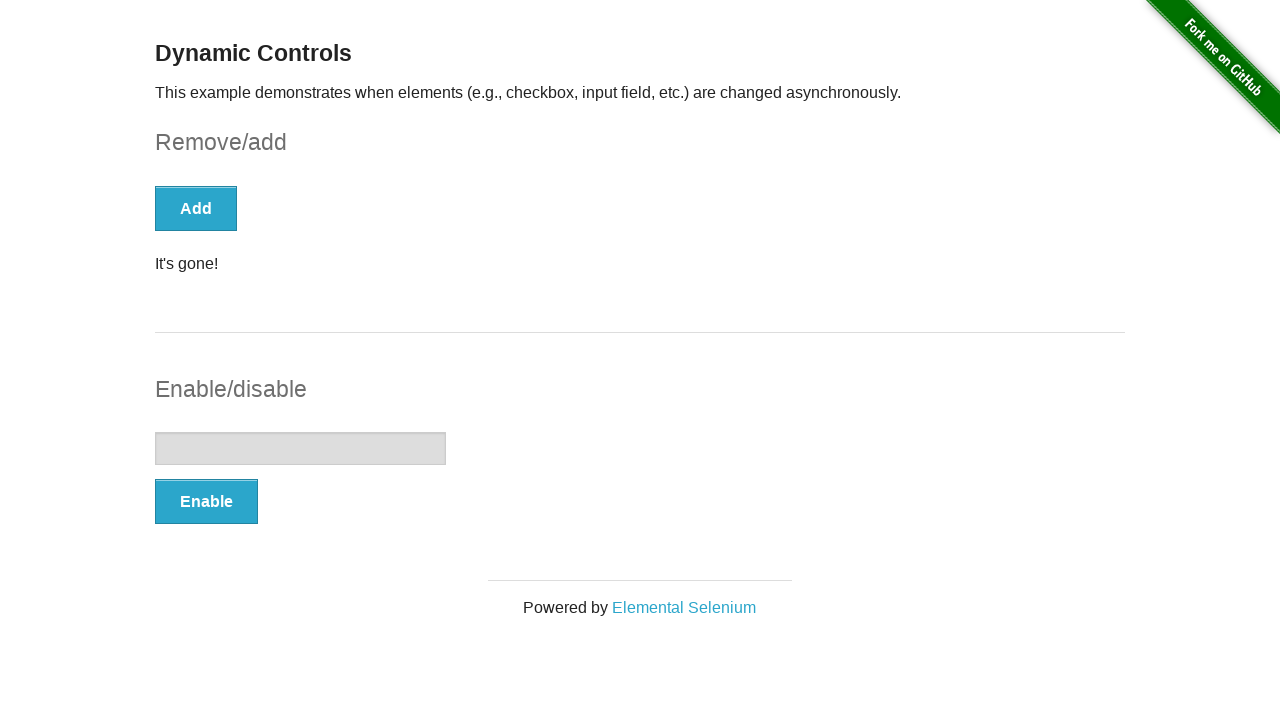

Verified "It's gone!" message is visible
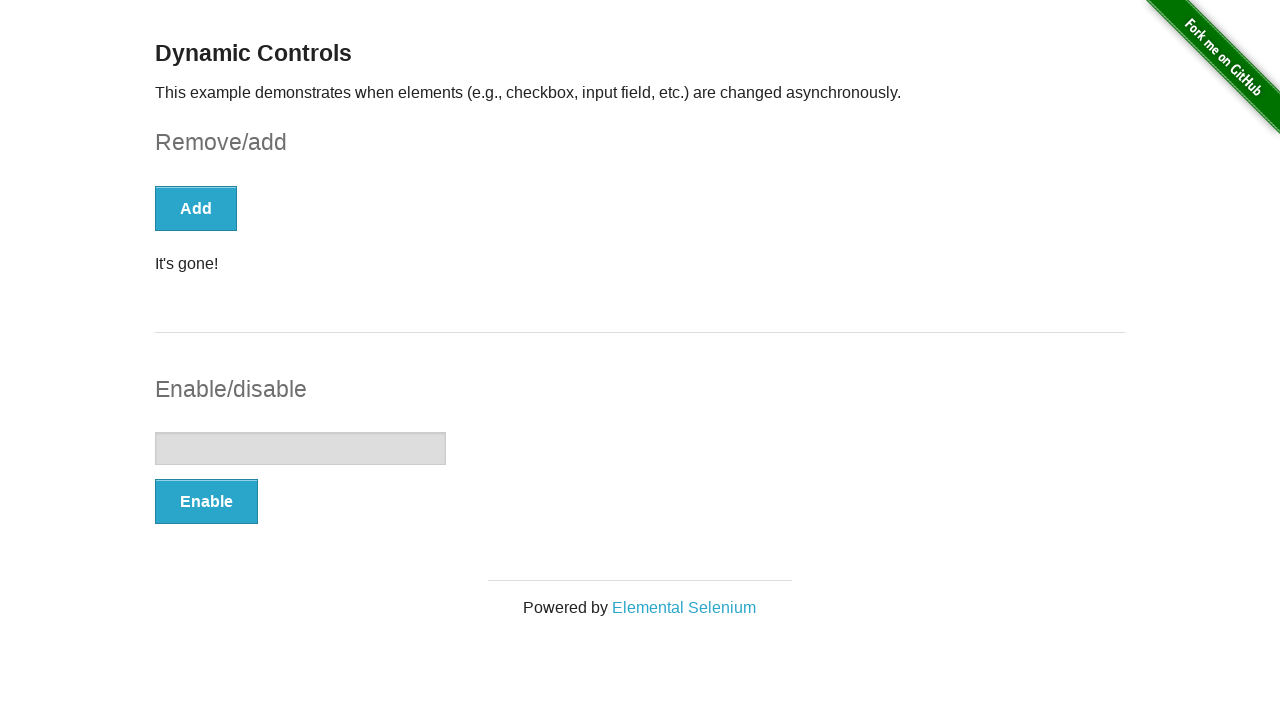

Clicked Add button at (196, 208) on xpath=//*[text()='Add']
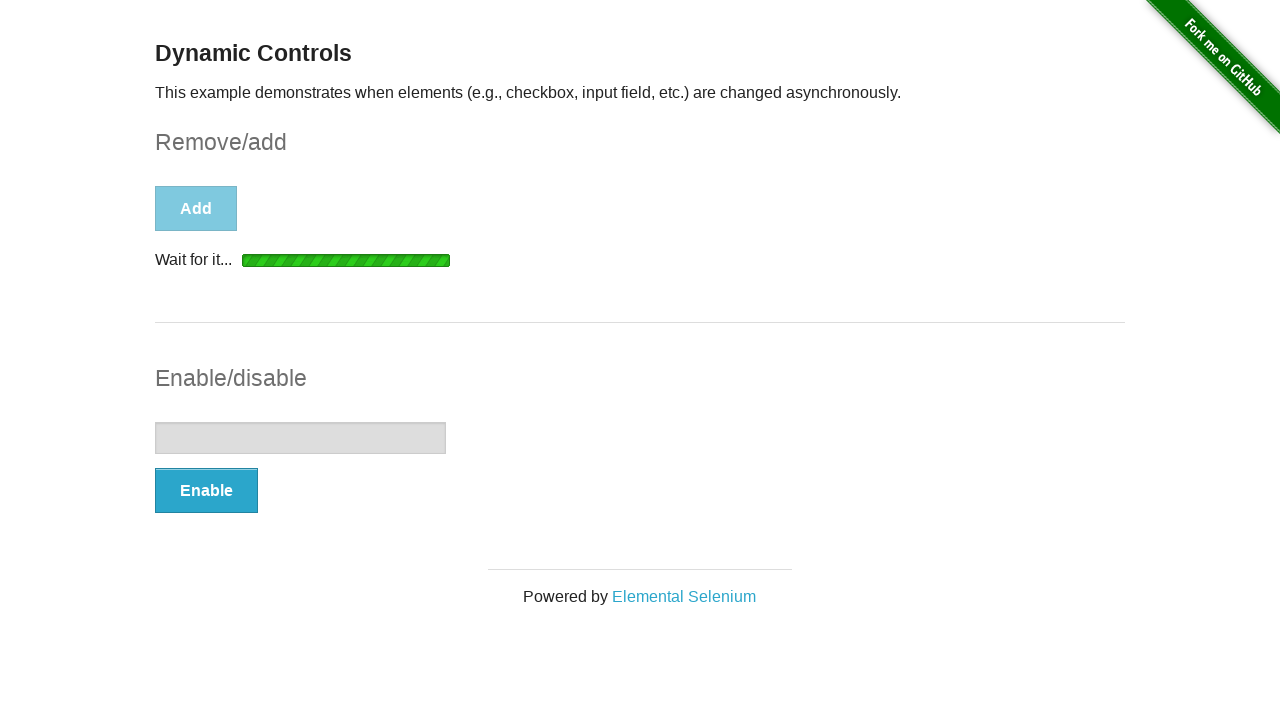

Waited for and found message element
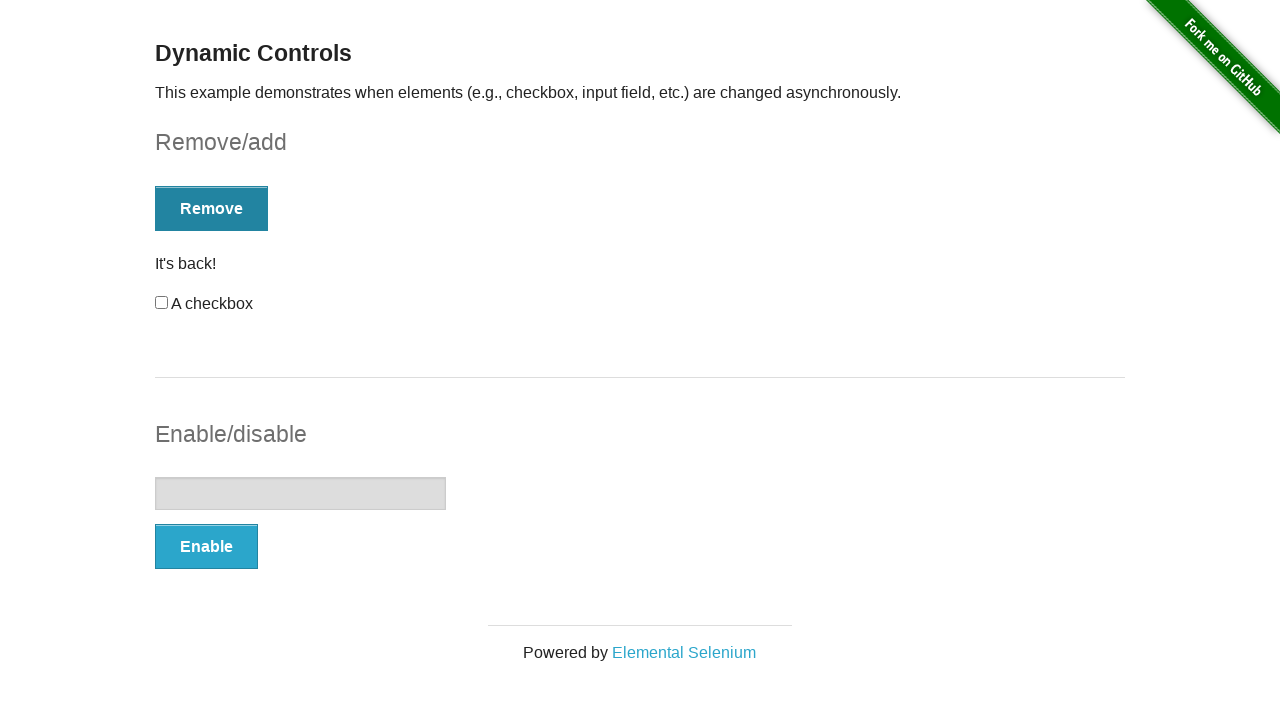

Verified message is visible again after clicking Add
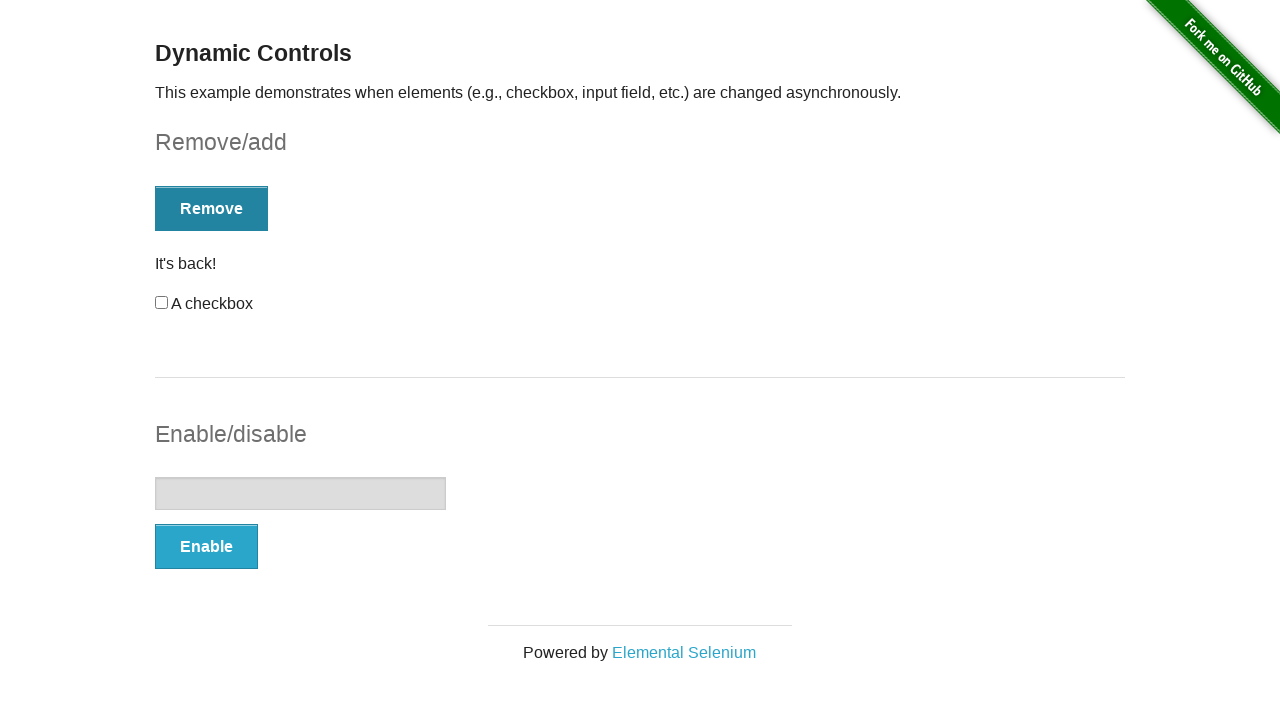

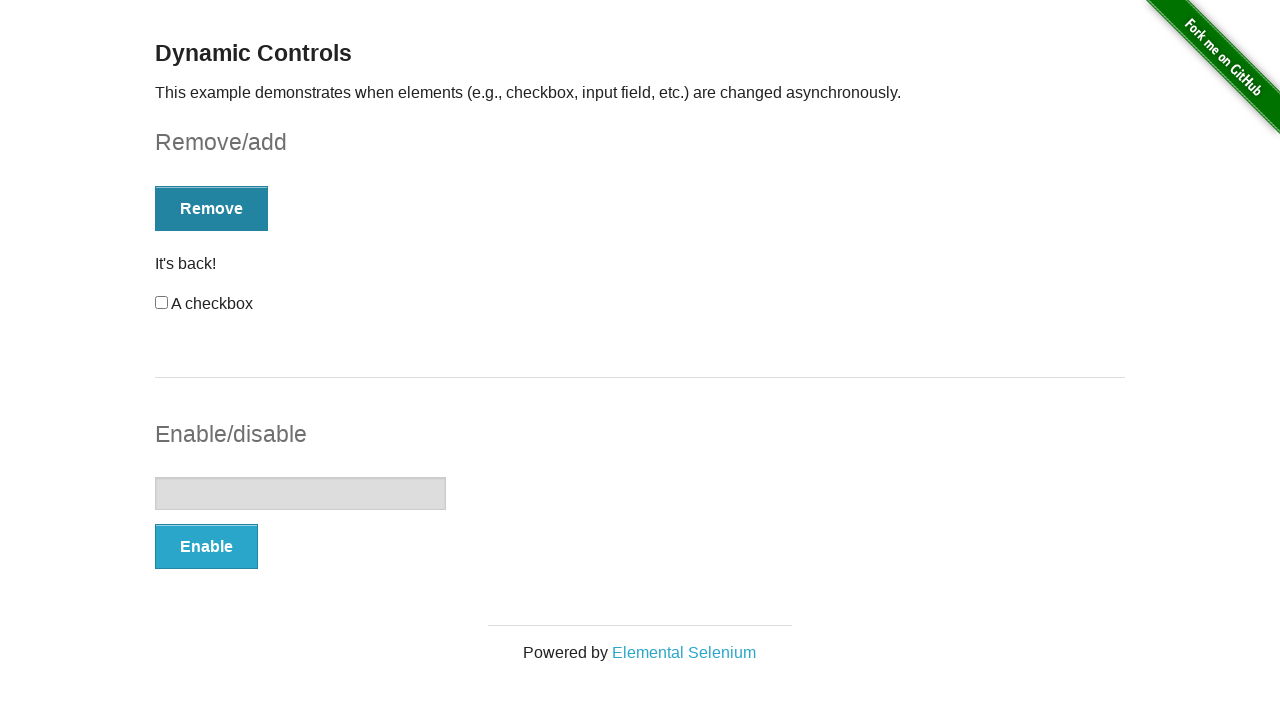